Tests keyboard actions on a text comparison tool by typing text, selecting all with Ctrl+A, copying with Ctrl+C, tabbing to next field, and pasting with Ctrl+V

Starting URL: https://gotranscript.com/text-compare

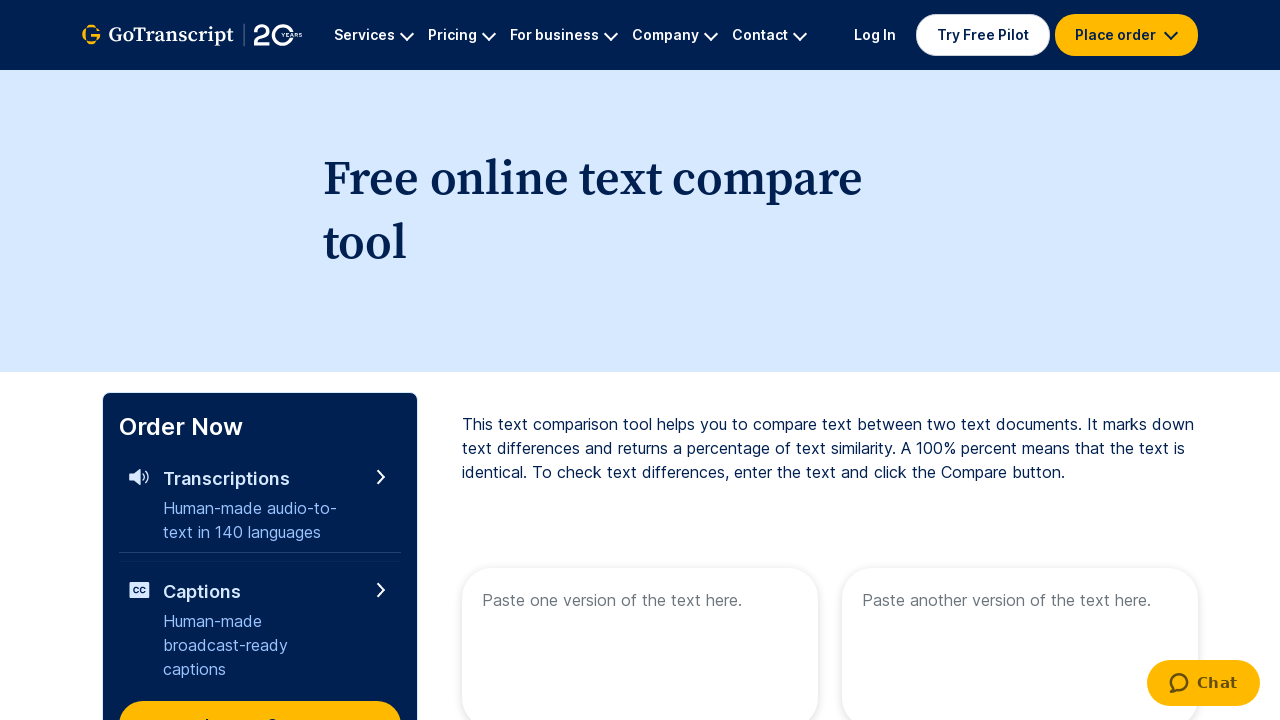

Typed 'Welcome' into the first text area on [name='text1']
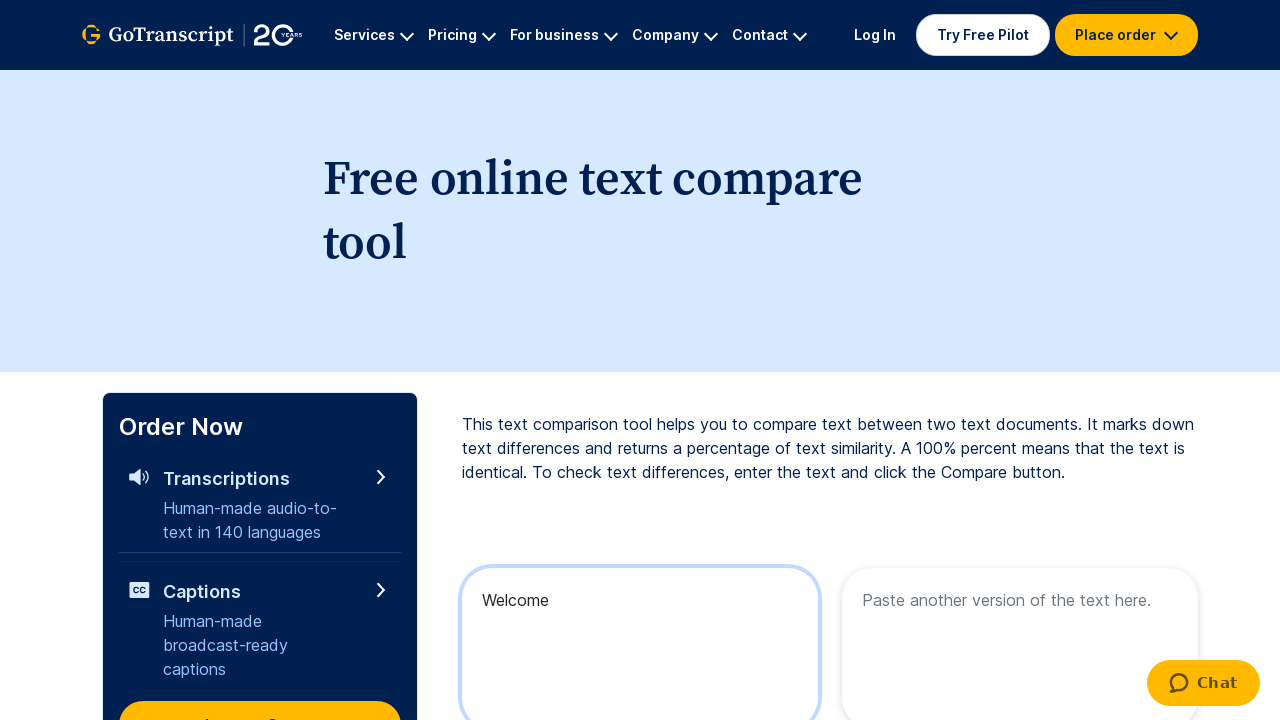

Selected all text in first text area with Ctrl+A
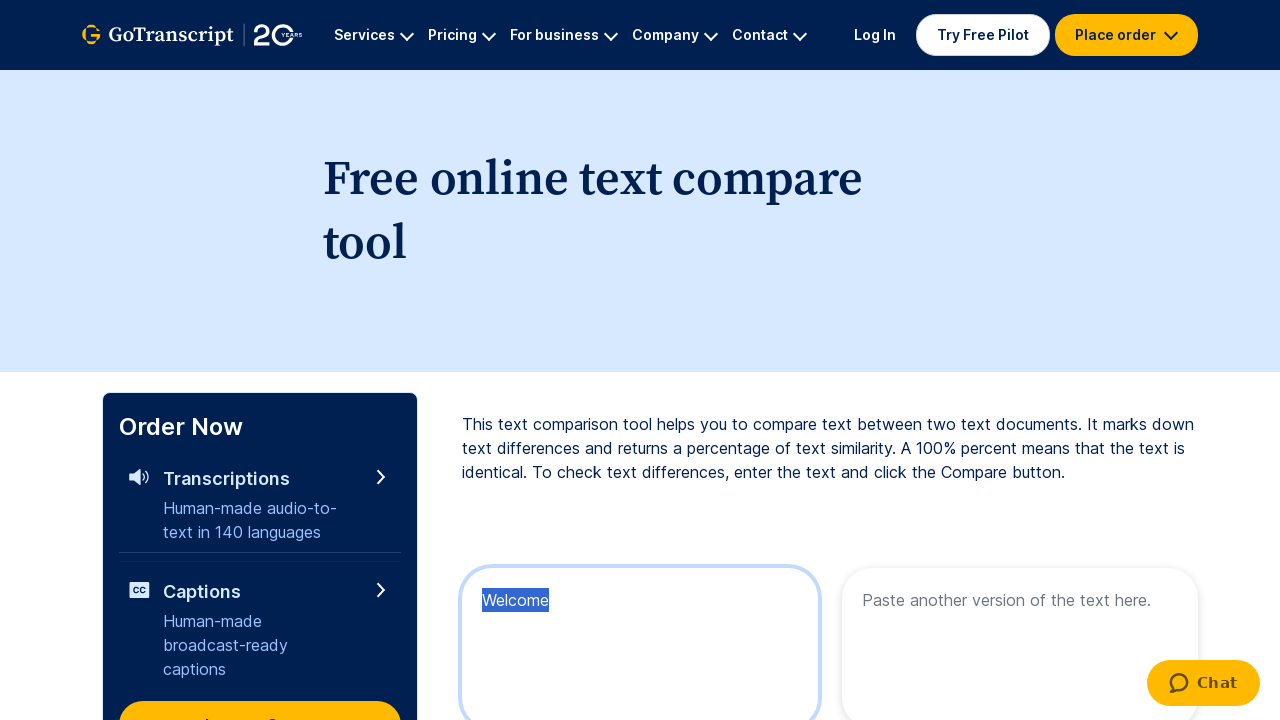

Copied selected text with Ctrl+C
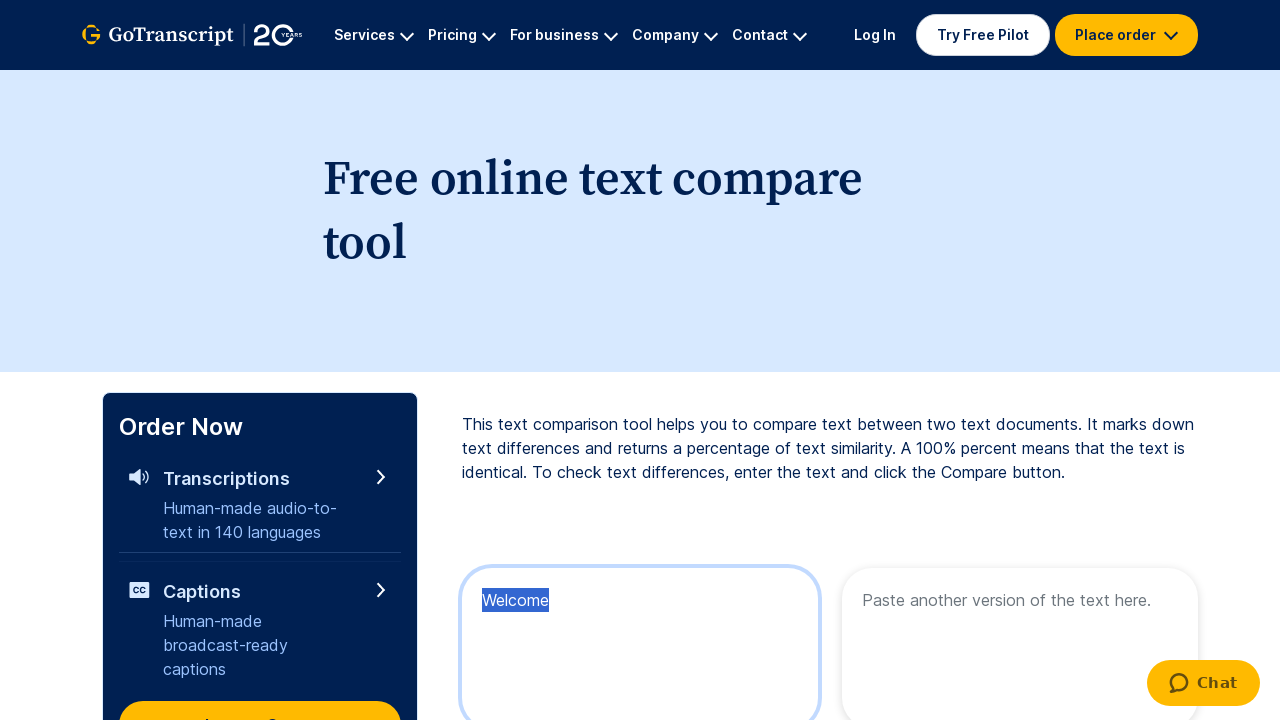

Pressed Tab key to move to next field
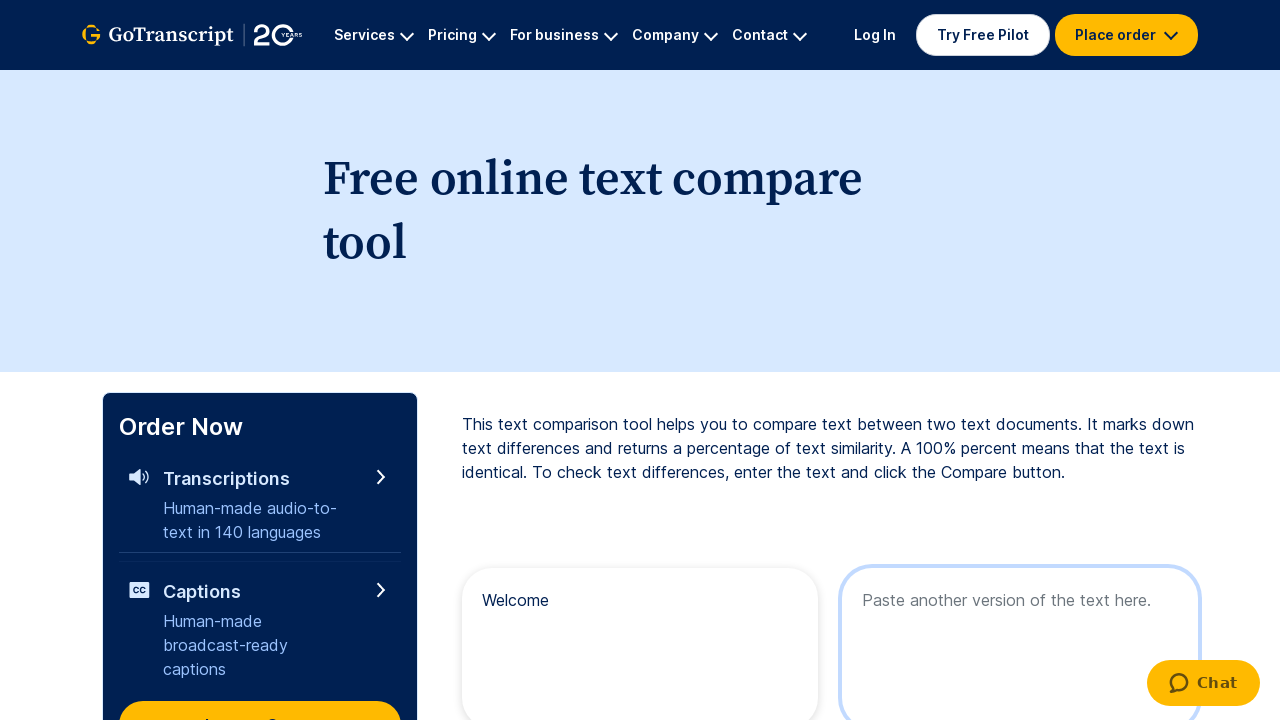

Pasted text into second field with Ctrl+V
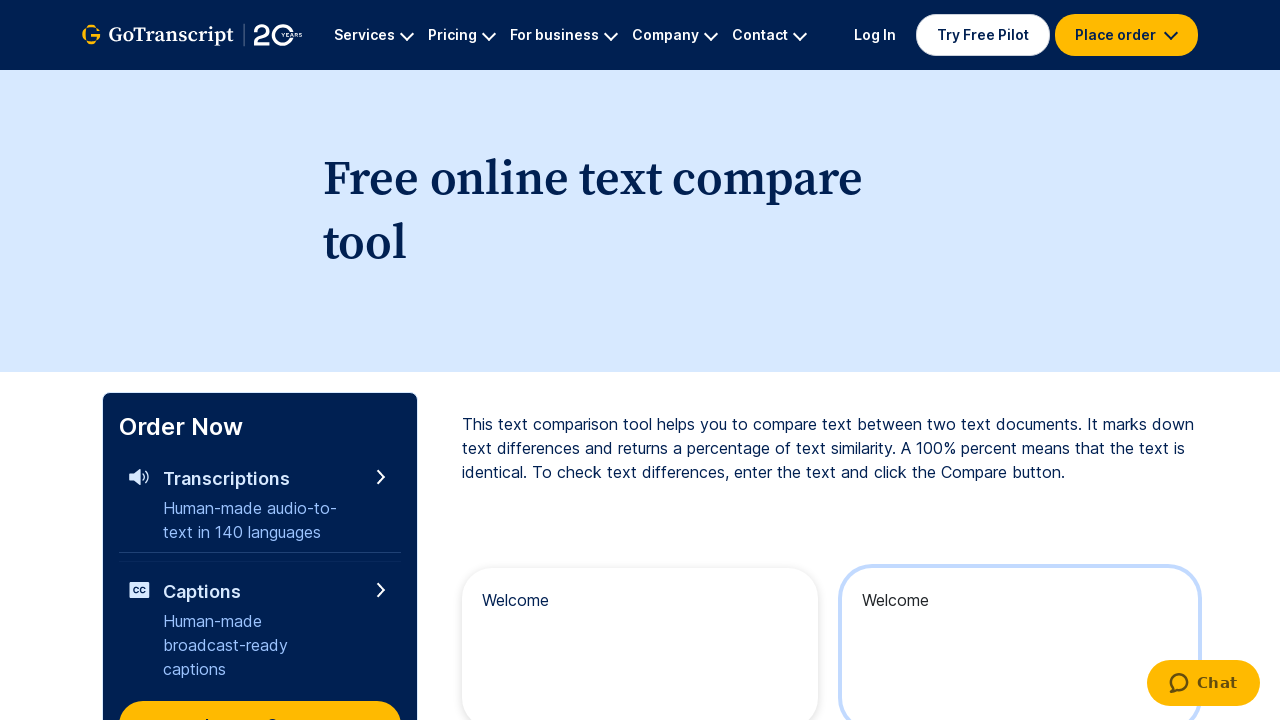

Waited 2 seconds for paste action to complete
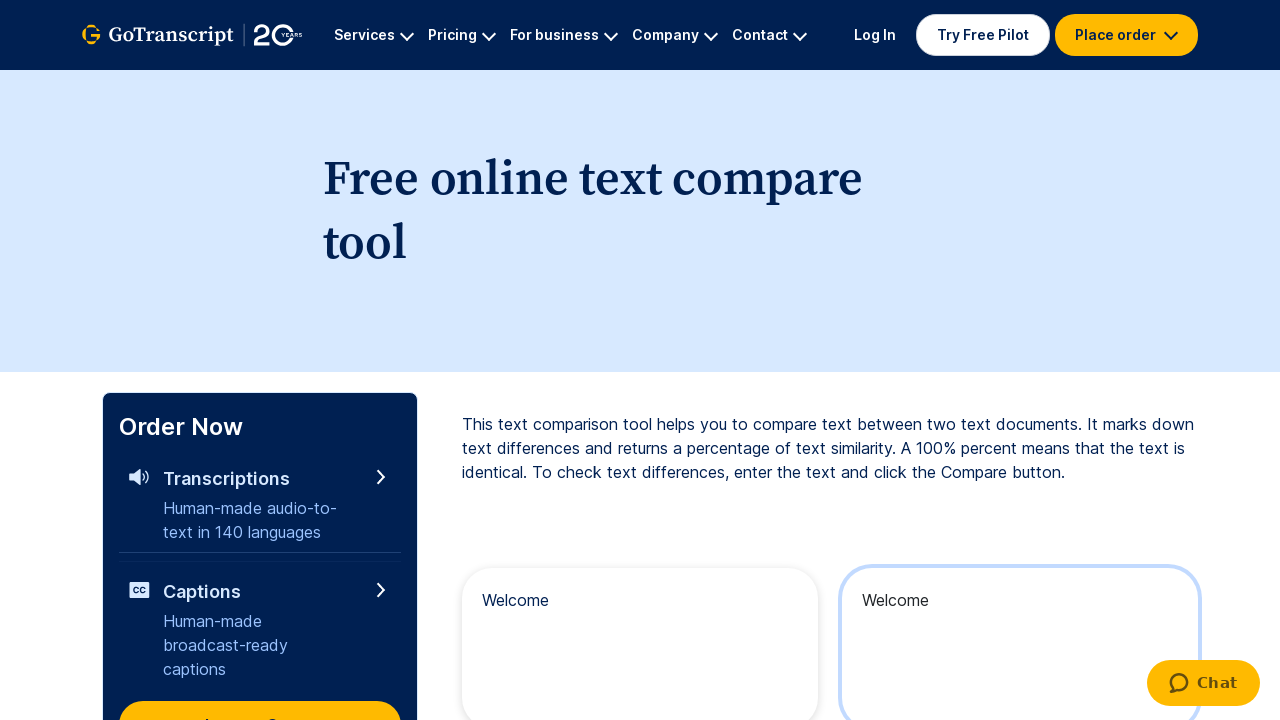

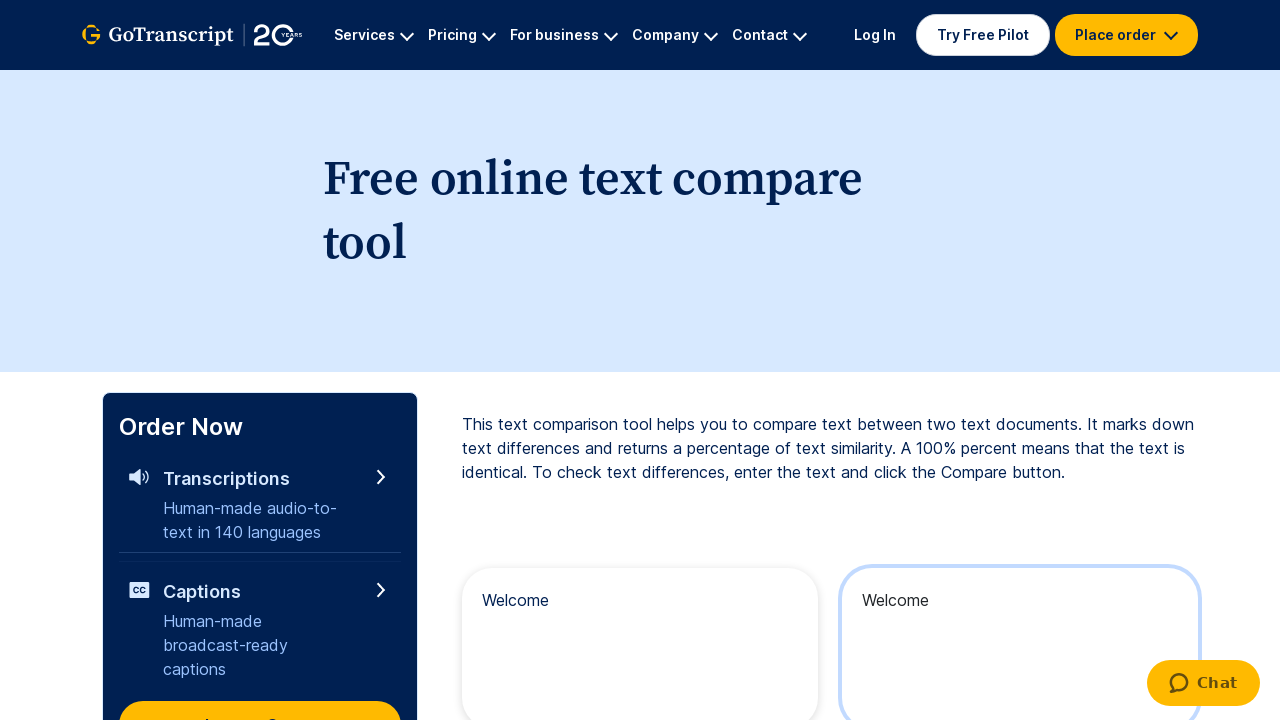